Adds multiple people to localStorage and verifies they appear in the correct order

Starting URL: https://tc-1-final-parte1.vercel.app/tabelaCadastro.html

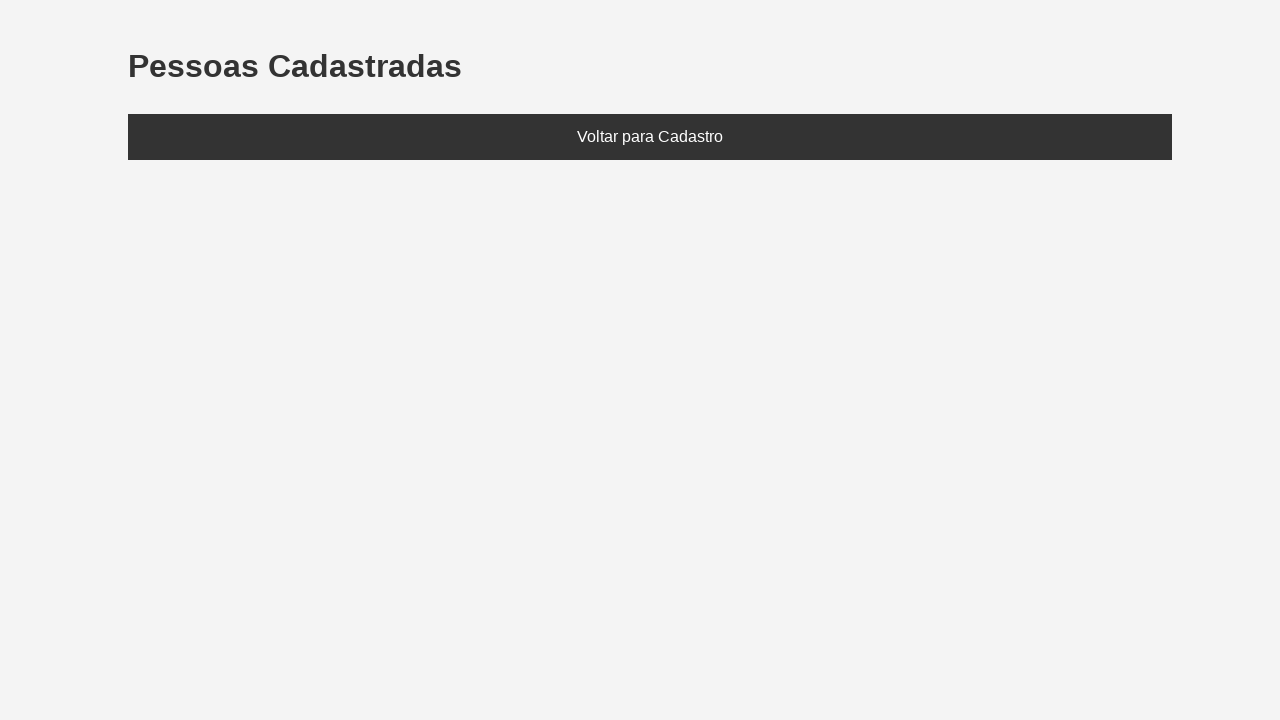

Added three people (Ana, Bruno, Clara) to localStorage
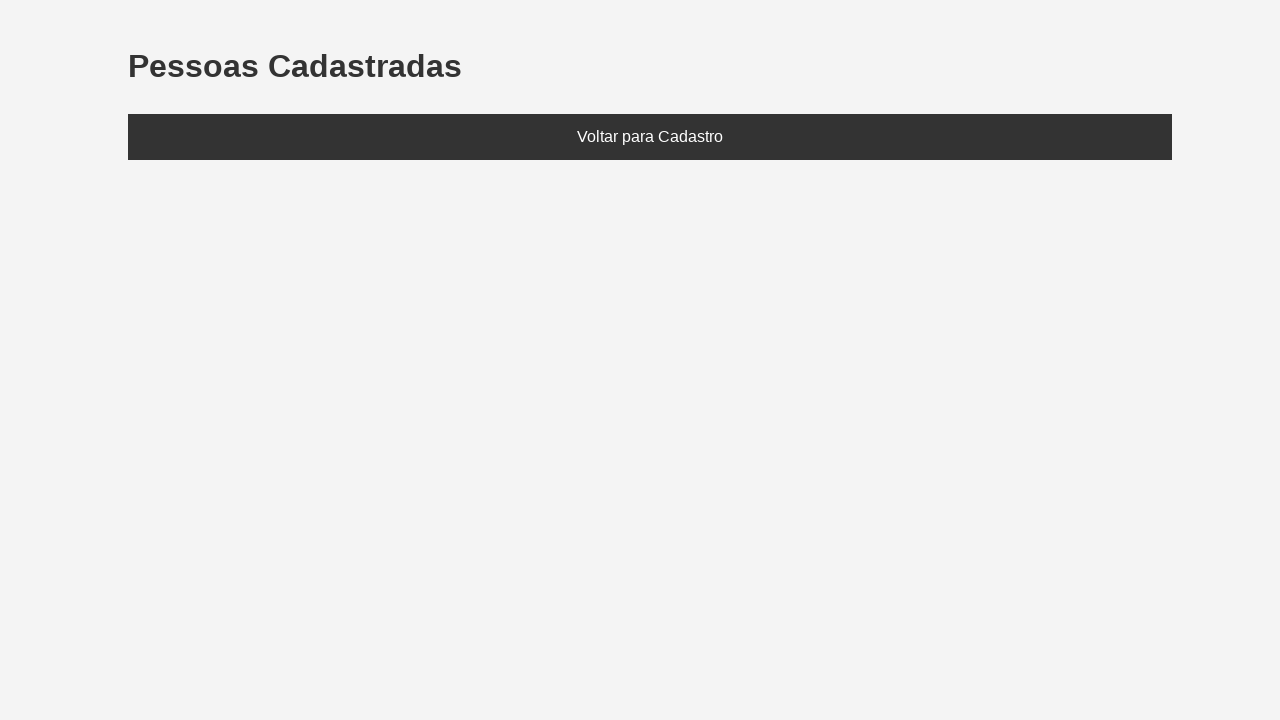

Reloaded page to load data from localStorage
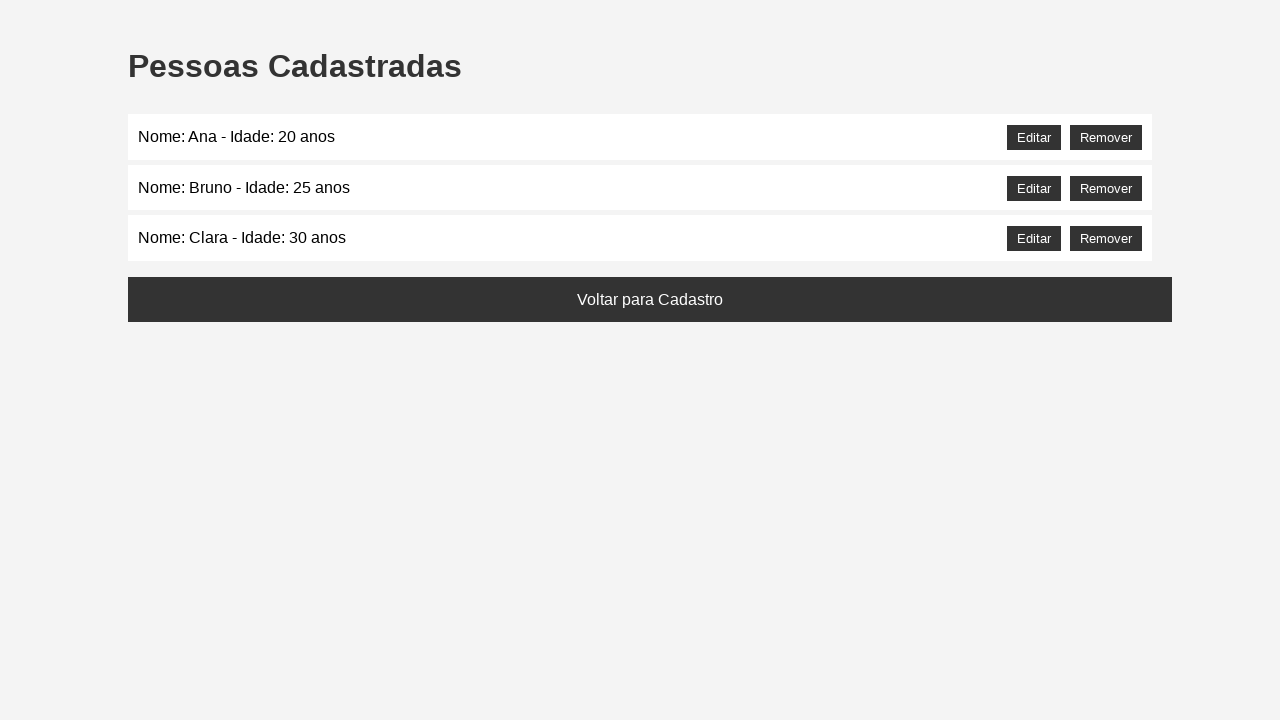

Waited for Ana to appear in the page
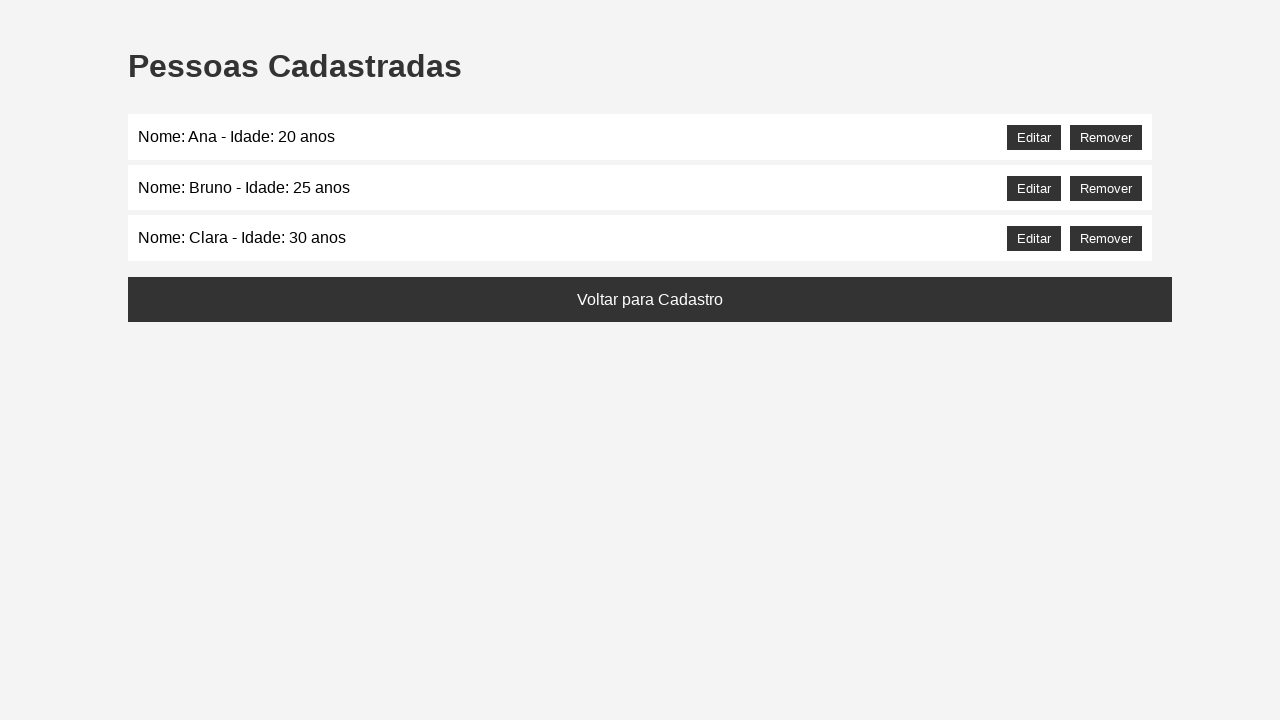

Retrieved page content for verification
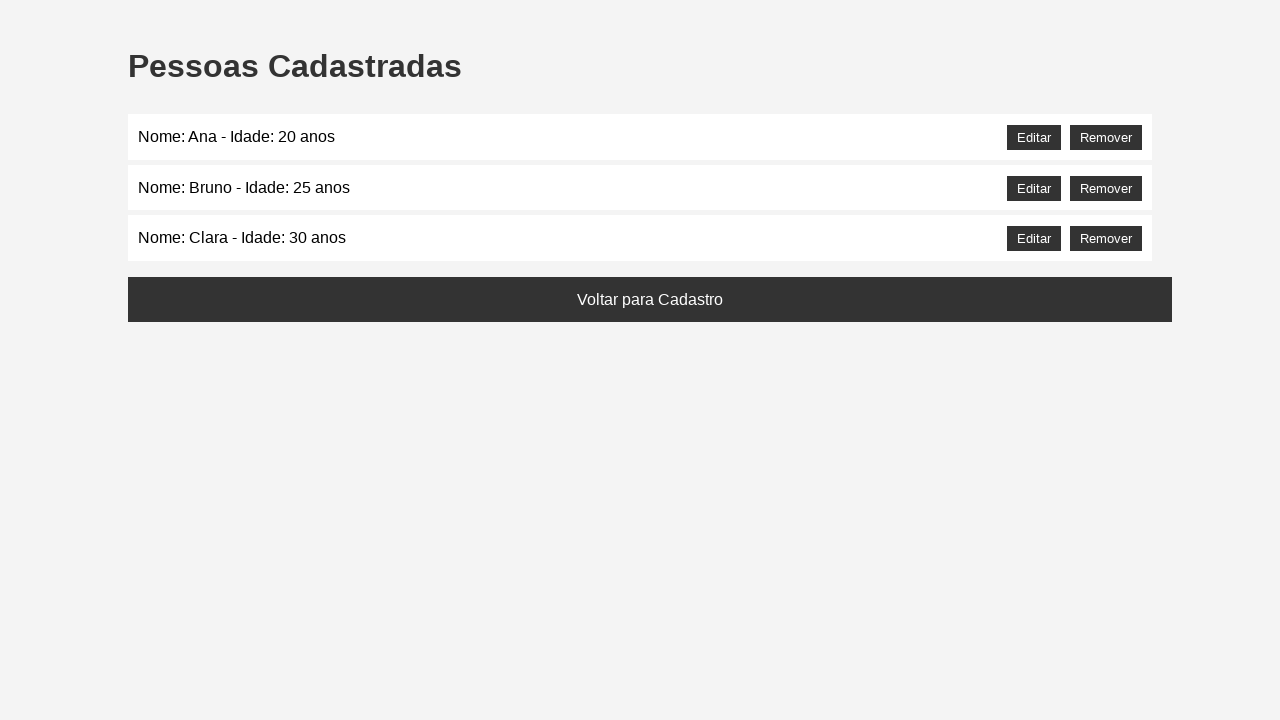

Found positions - Ana: 31130, Bruno: 31434, Clara: 31740
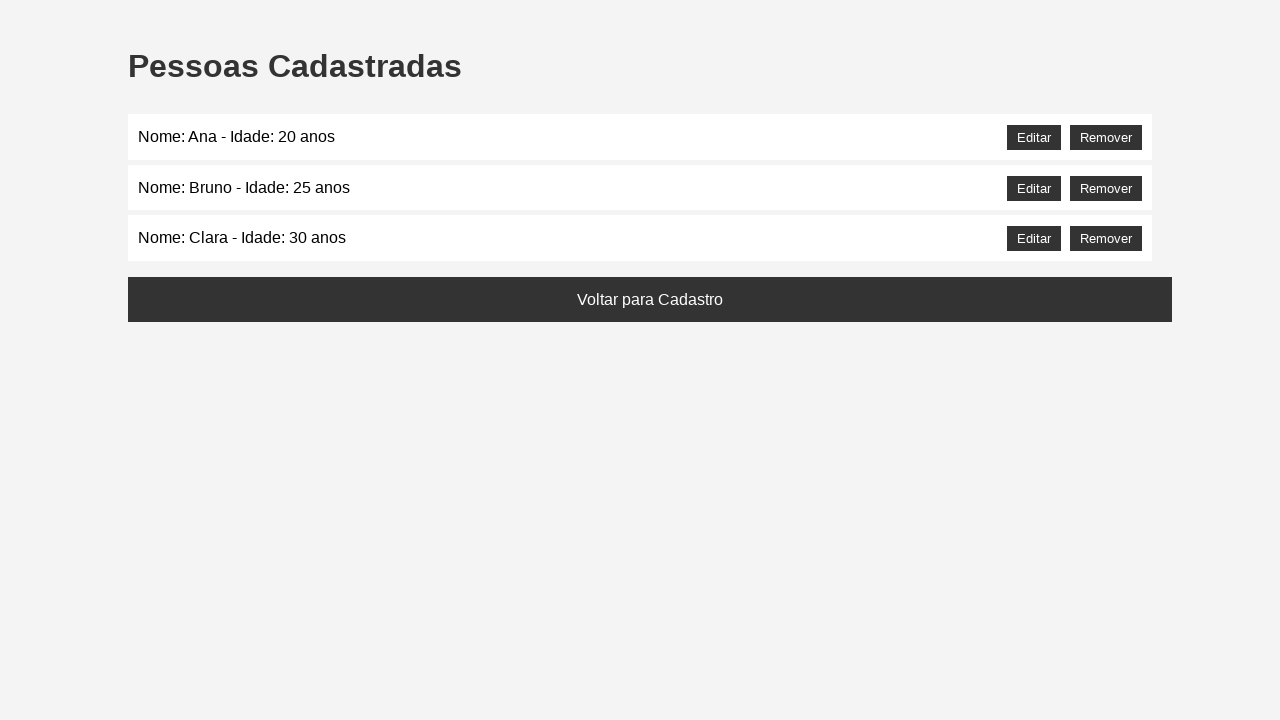

Verified that people appear in correct order: Ana, Bruno, Clara
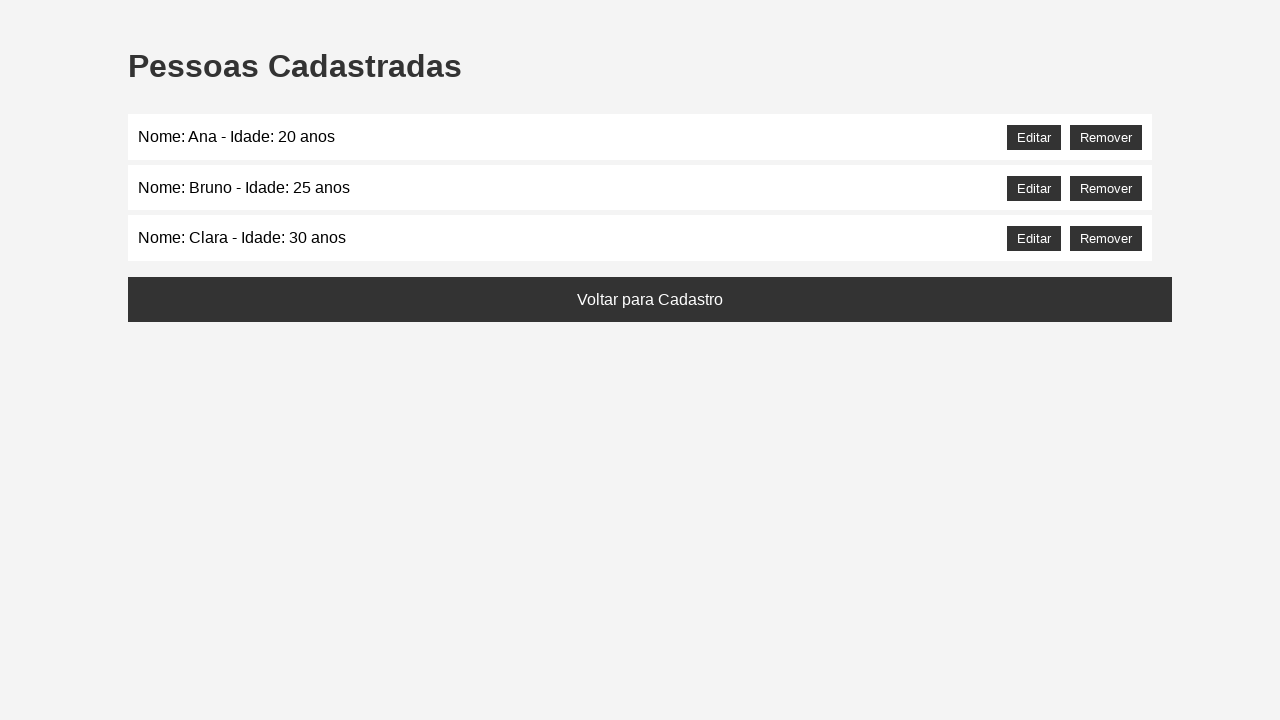

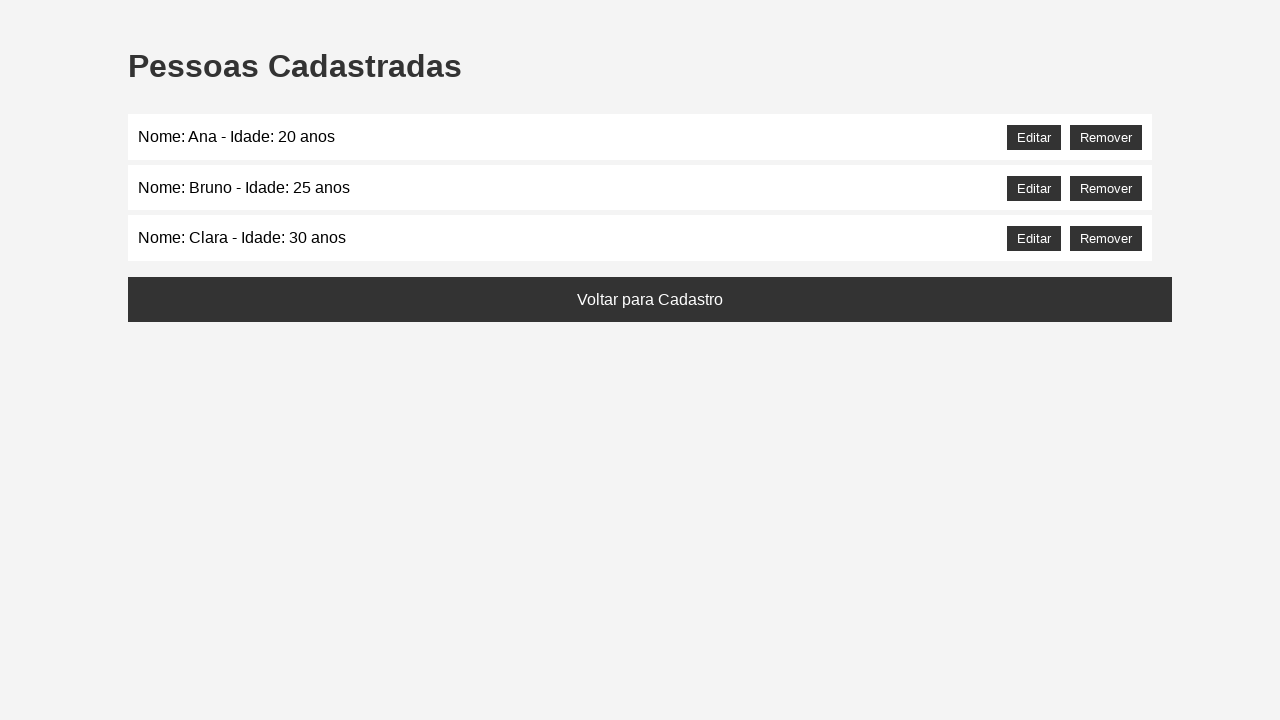